Tests selecting options from a dropdown select element using different selection methods

Starting URL: https://testeroprogramowania.github.io/selenium/basics.html

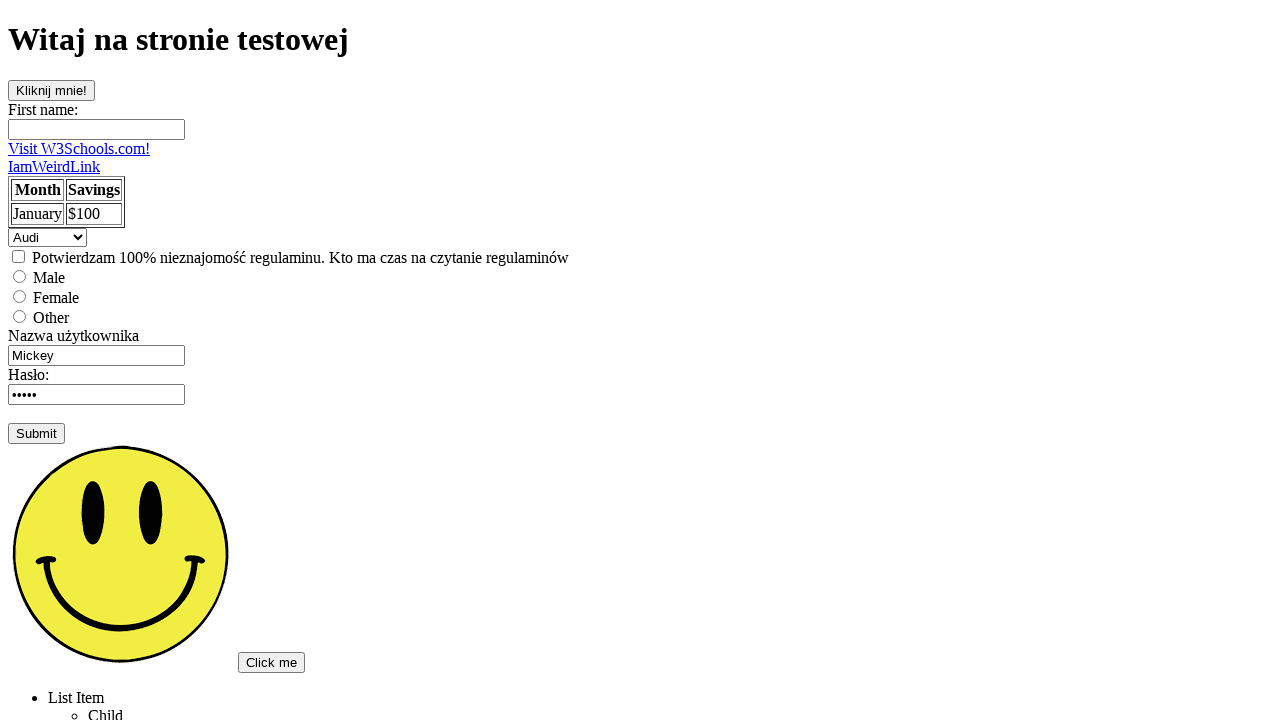

Selected option by index 2 (third option) from dropdown on select
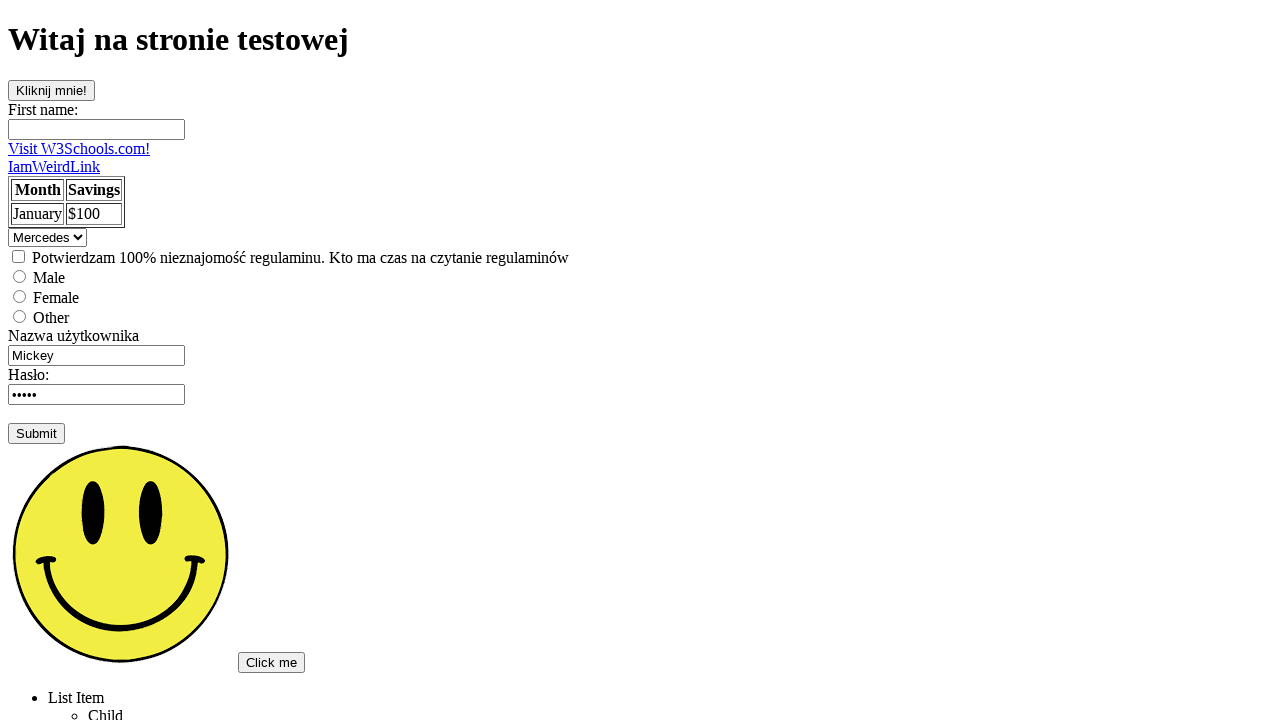

Selected option 'Saab' by visible text from dropdown on select
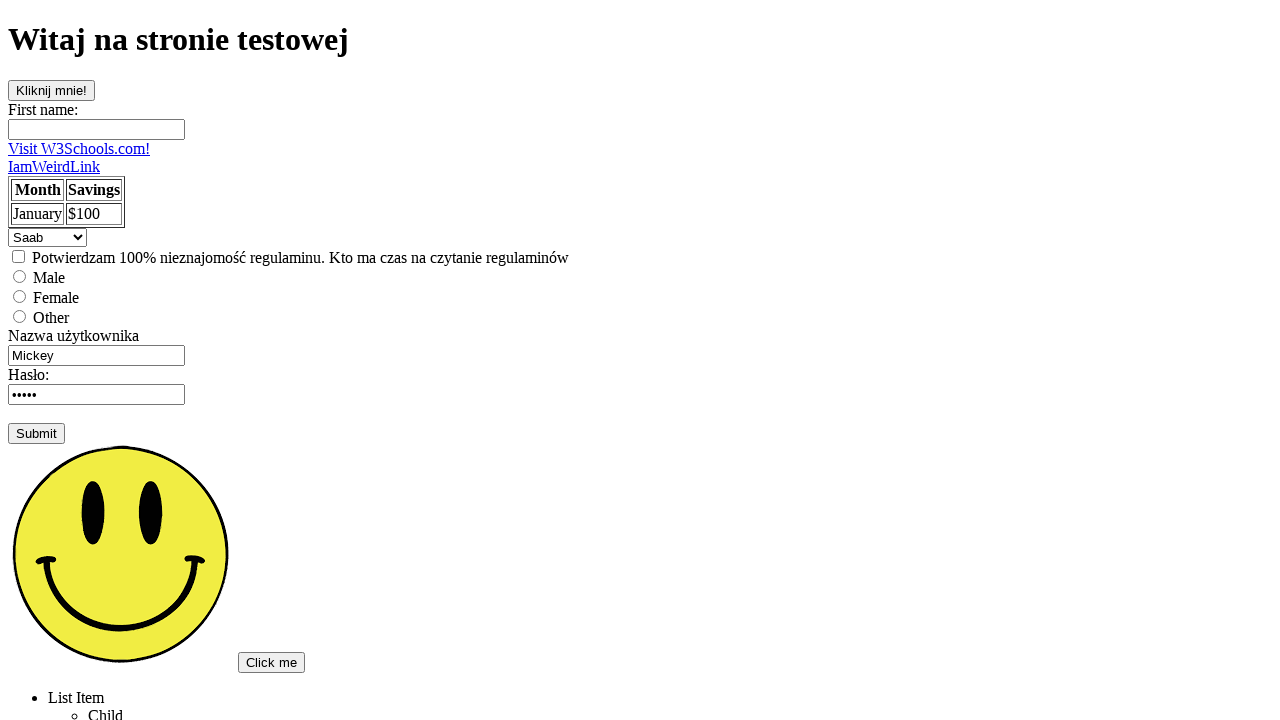

Selected option with value 'volvo' from dropdown on select
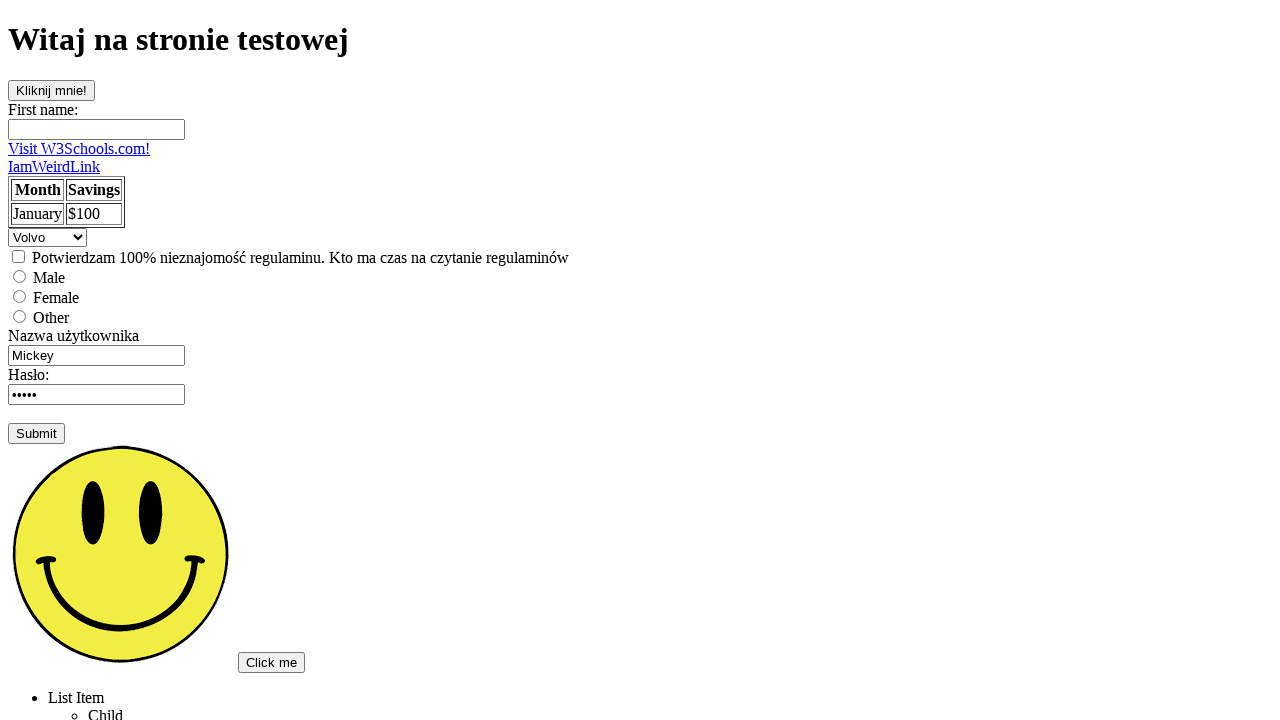

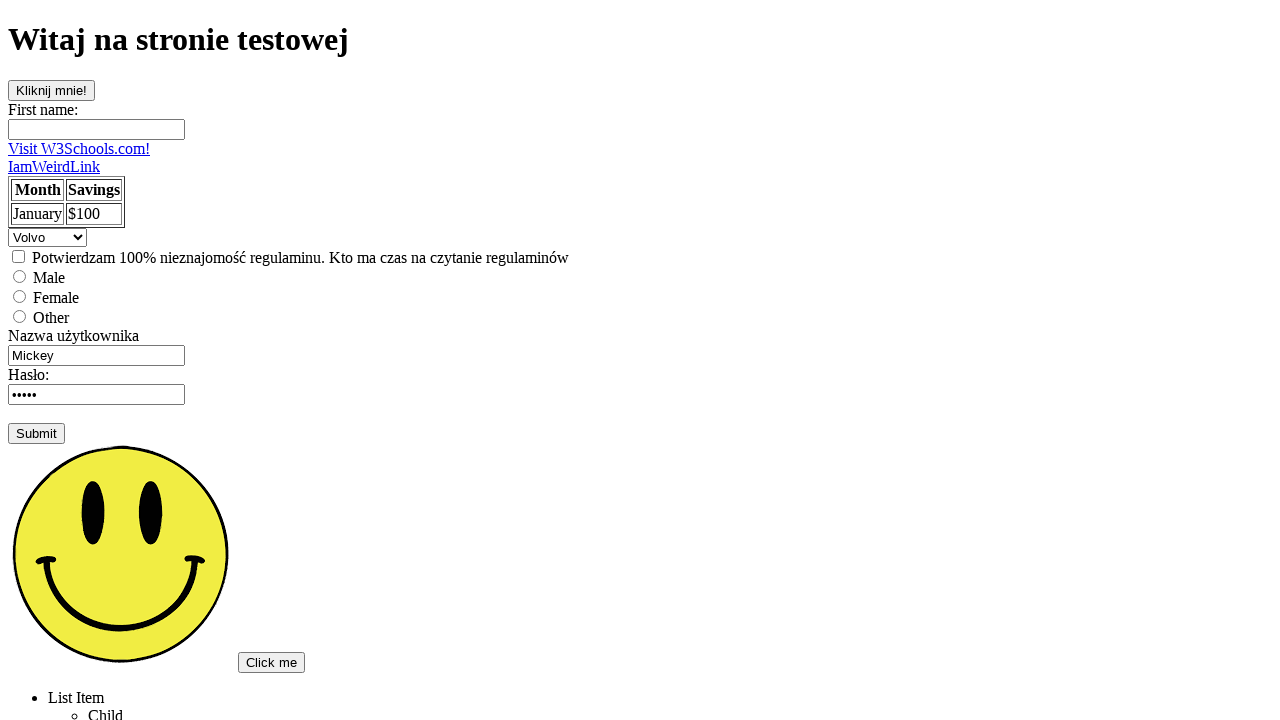